Navigates to Browse Languages section and verifies that the table has the correct column headers (Language, Author, Date, Comments, Rate).

Starting URL: http://99-bottles-of-beer.net/lyrics.html

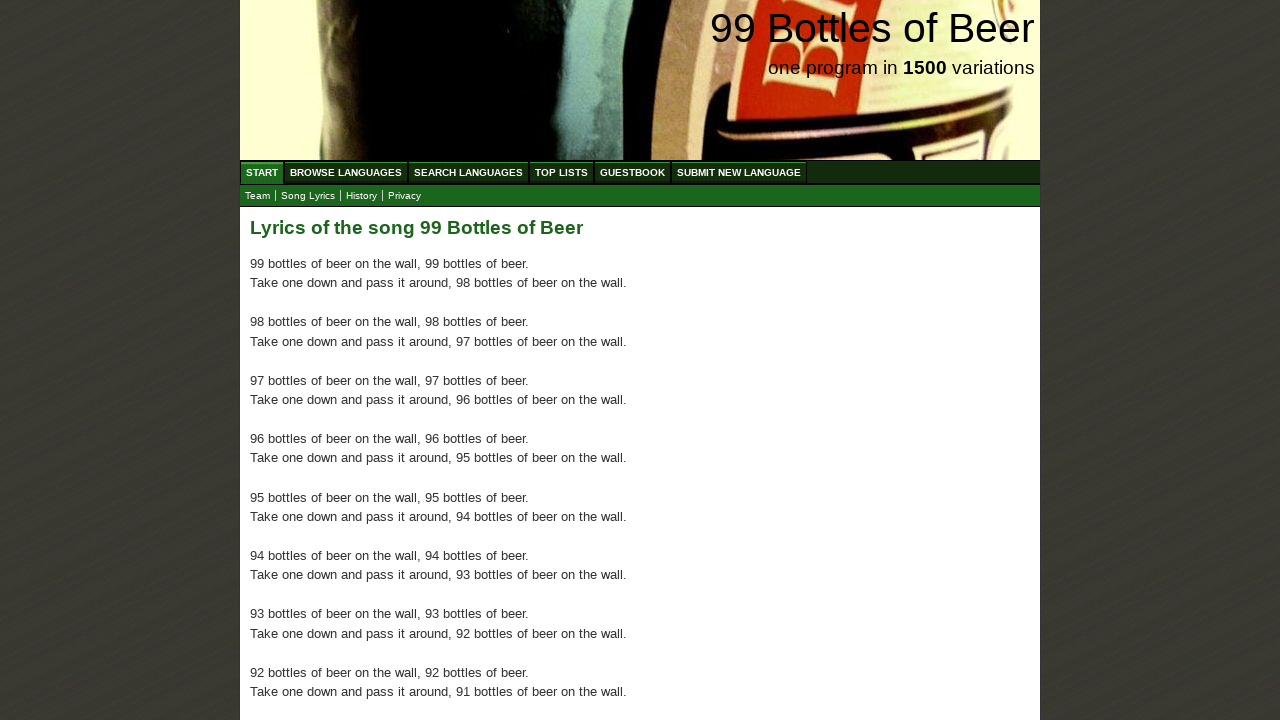

Clicked on Browse Languages menu at (346, 172) on xpath=//ul[@id='menu']/li/a[@href='/abc.html']
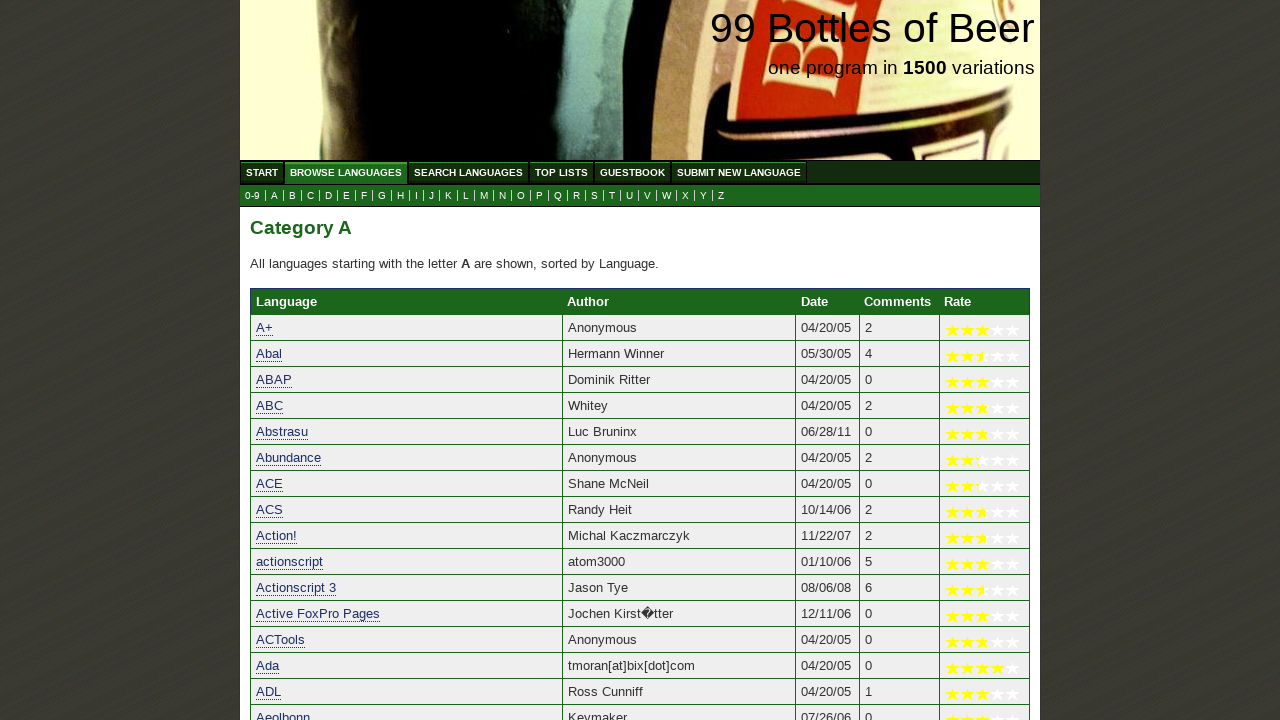

First table header element became visible
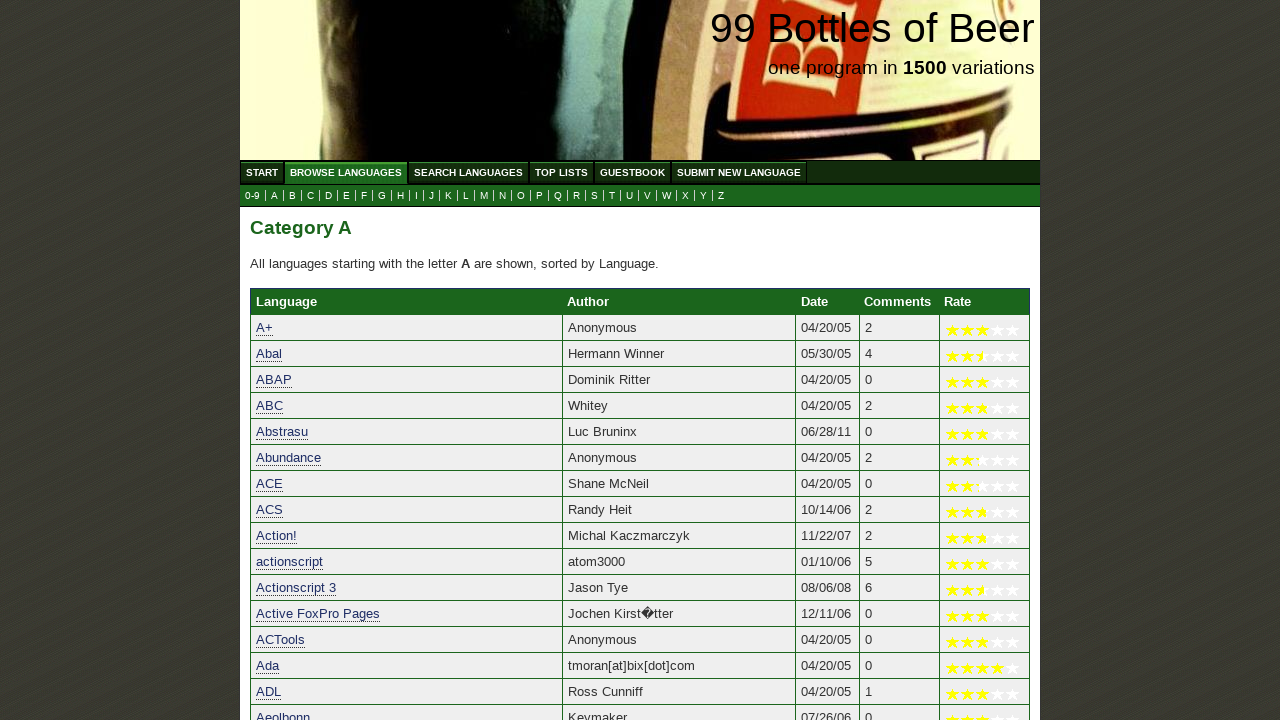

Fifth table header element became visible
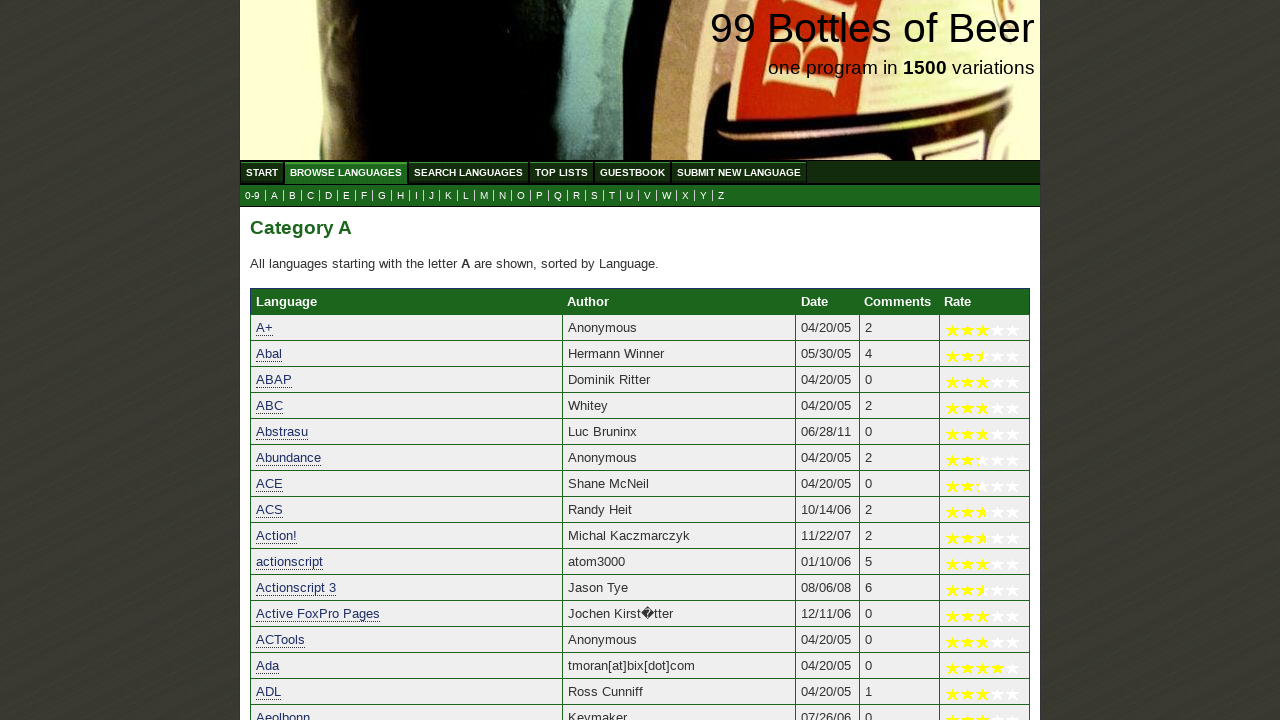

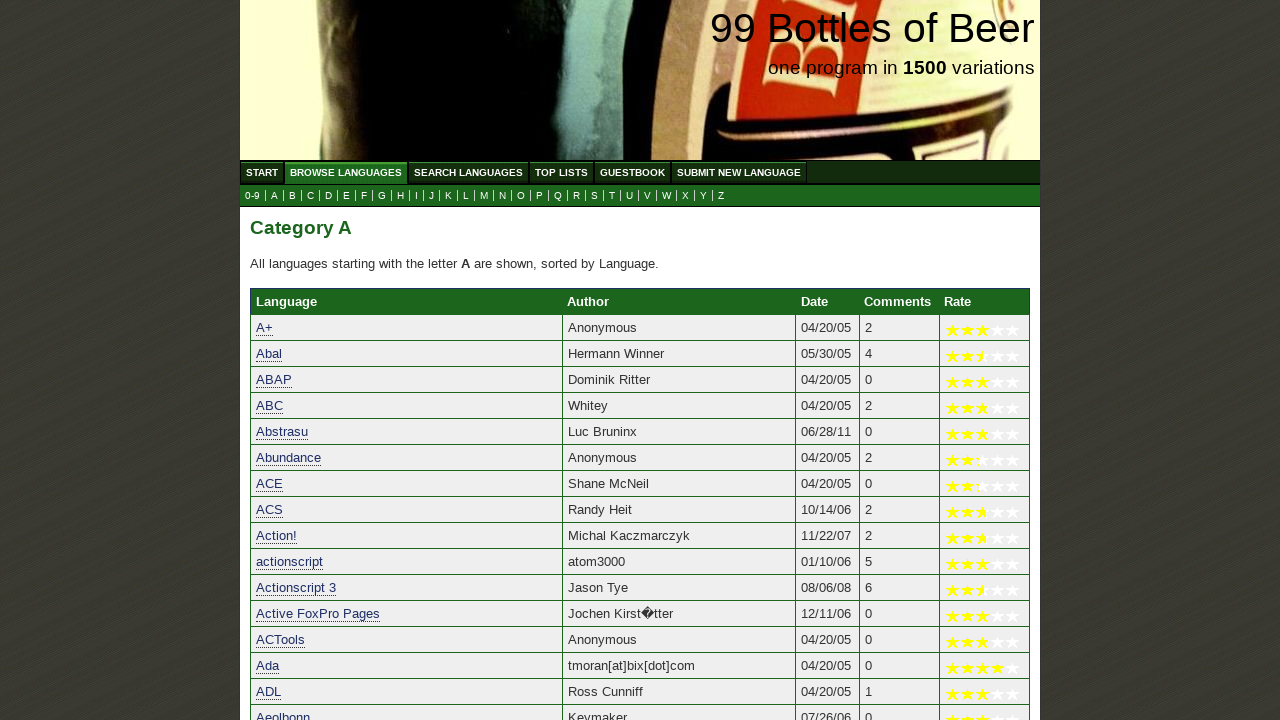